Tests clicking on the Yarn tab in the installation docs and verifies the expected command text is displayed

Starting URL: https://playwright.dev/docs/intro

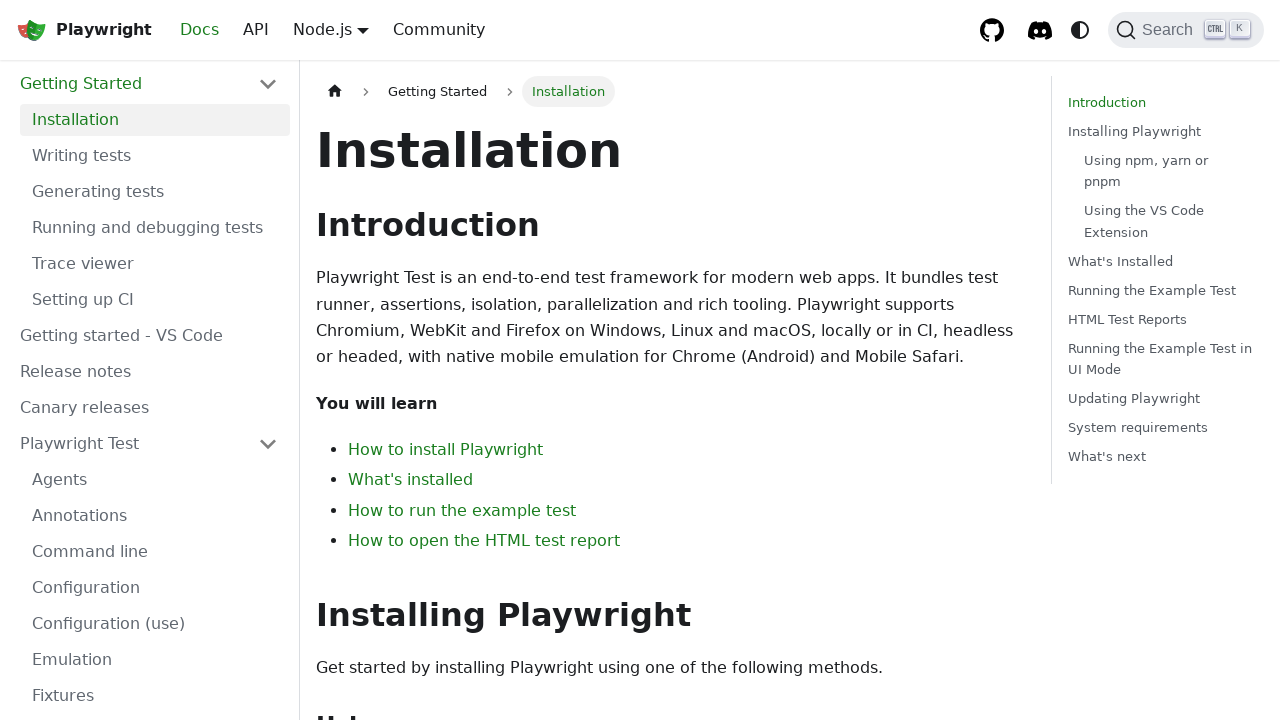

Clicked Yarn tab in installation docs at (423, 360) on li[class='tabs__item tabItem_LNqP'] >> nth=0
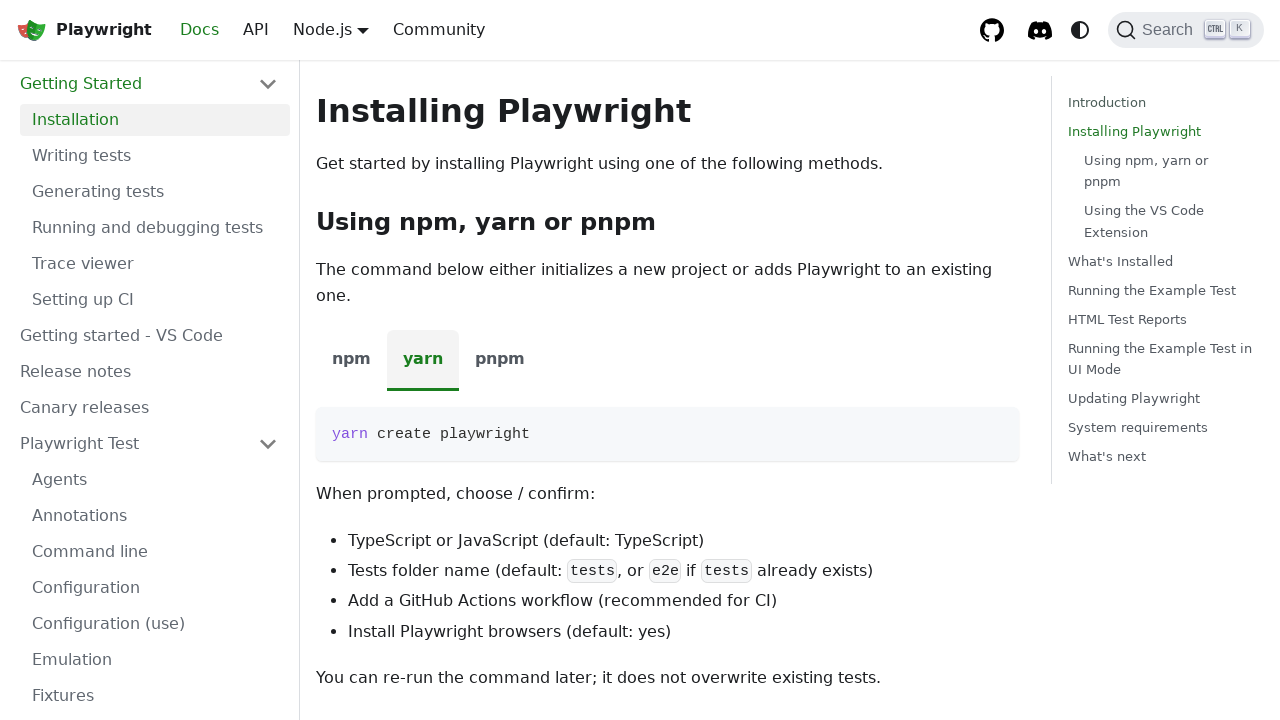

Retrieved text content from command display
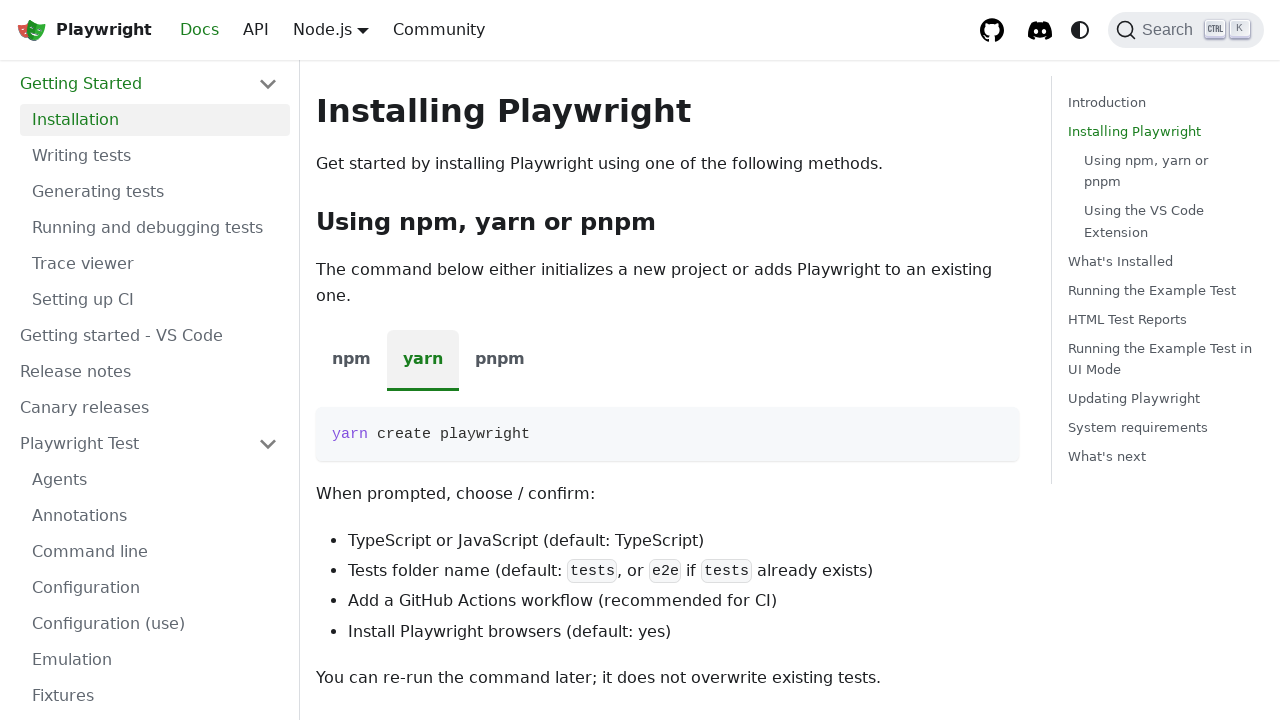

Verified command text matches expected value ' create playwright'
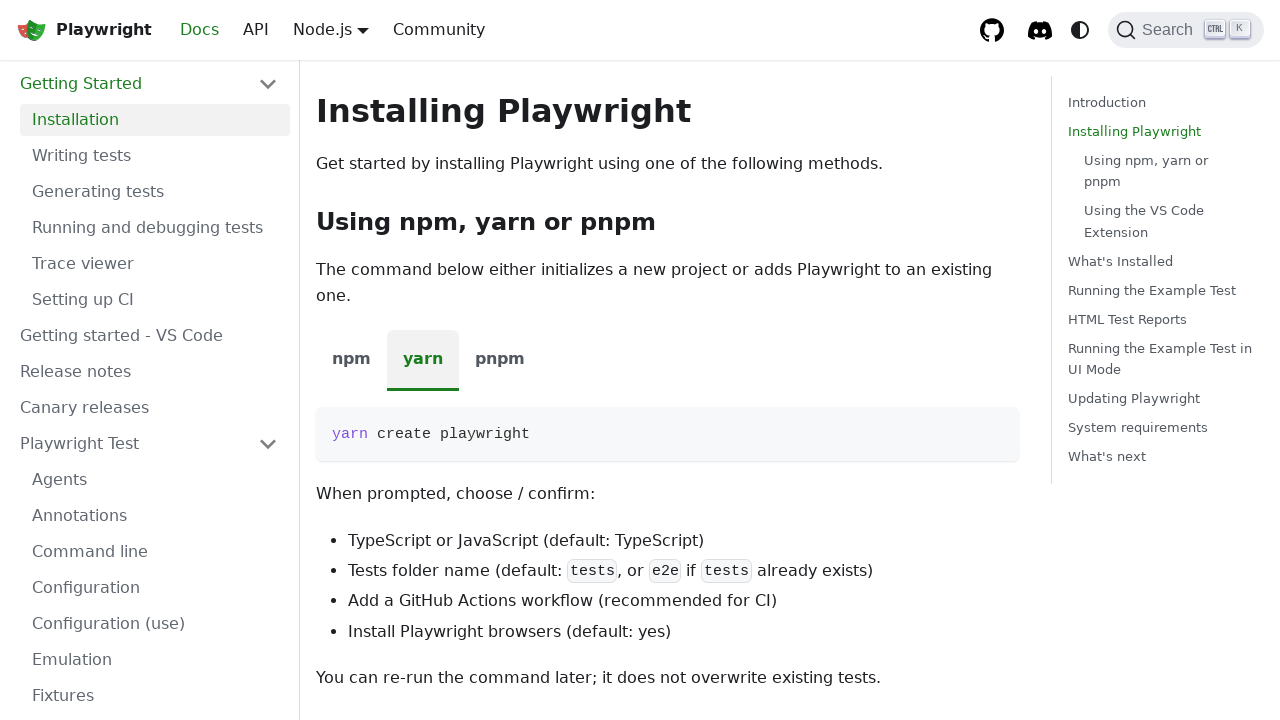

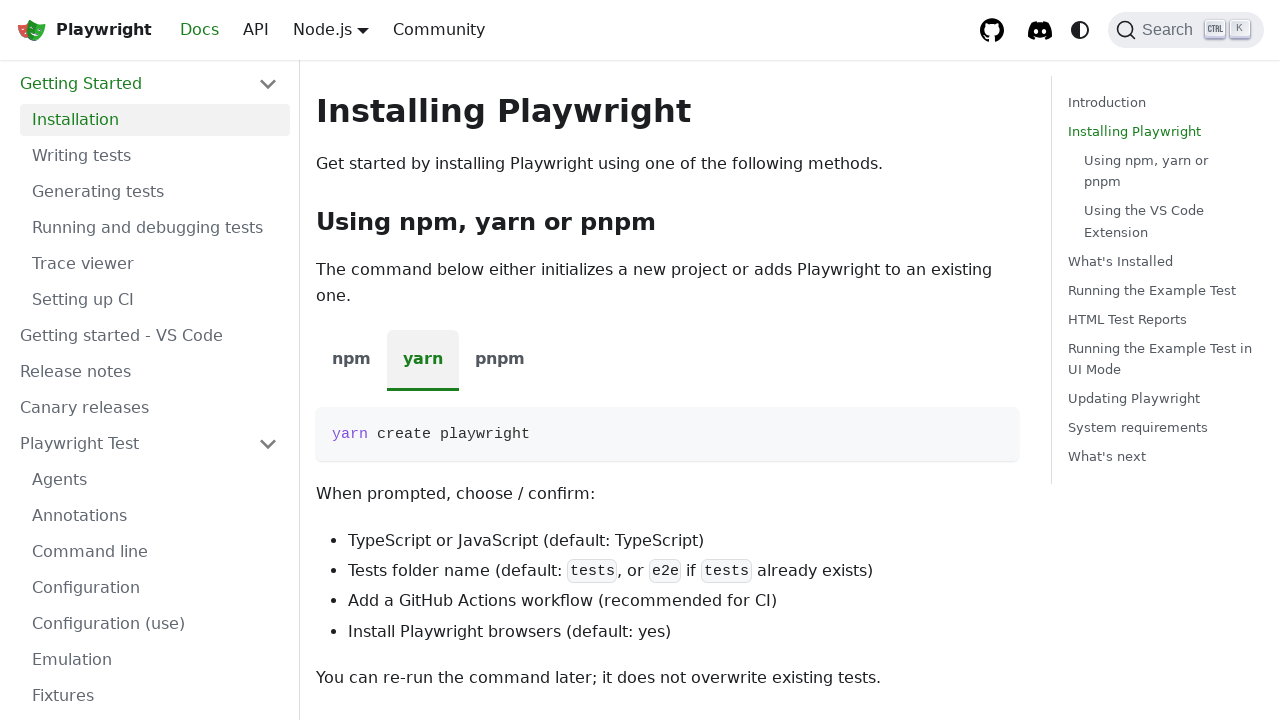